Tests a math quiz page by reading two numbers, calculating their sum, selecting the correct answer from a dropdown menu, and submitting the form.

Starting URL: http://suninjuly.github.io/selects1.html

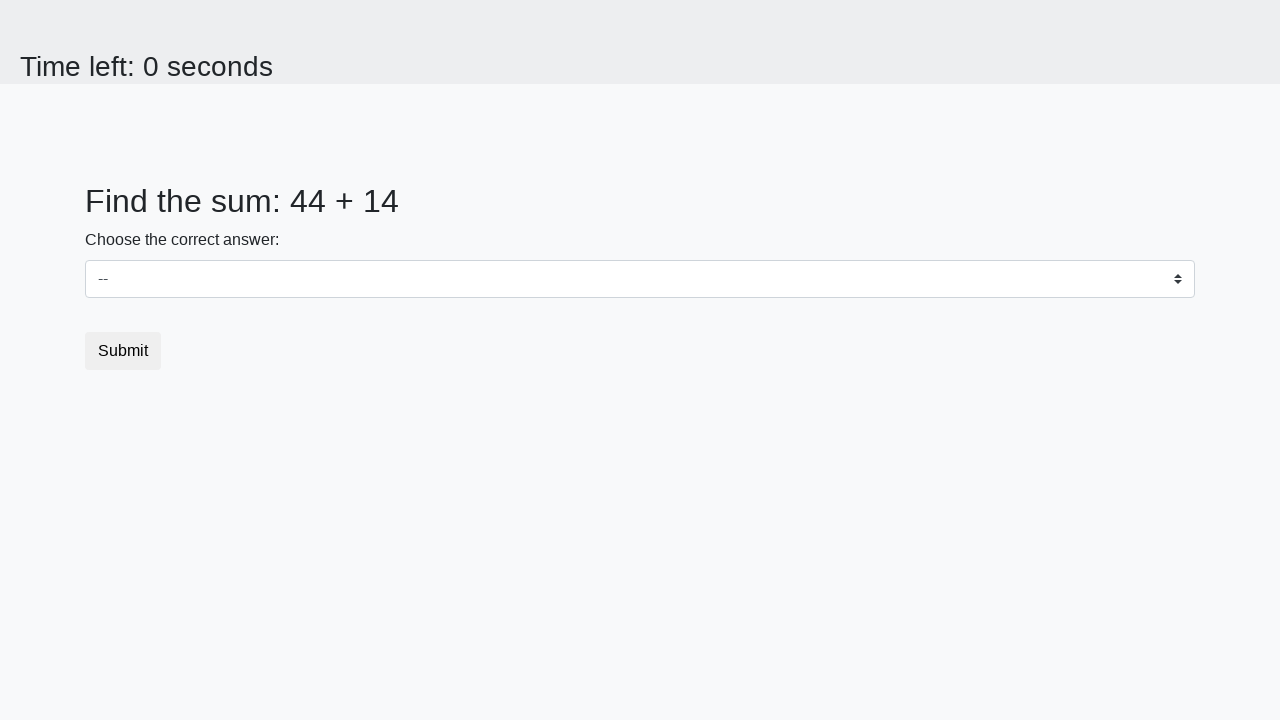

Read first number from page
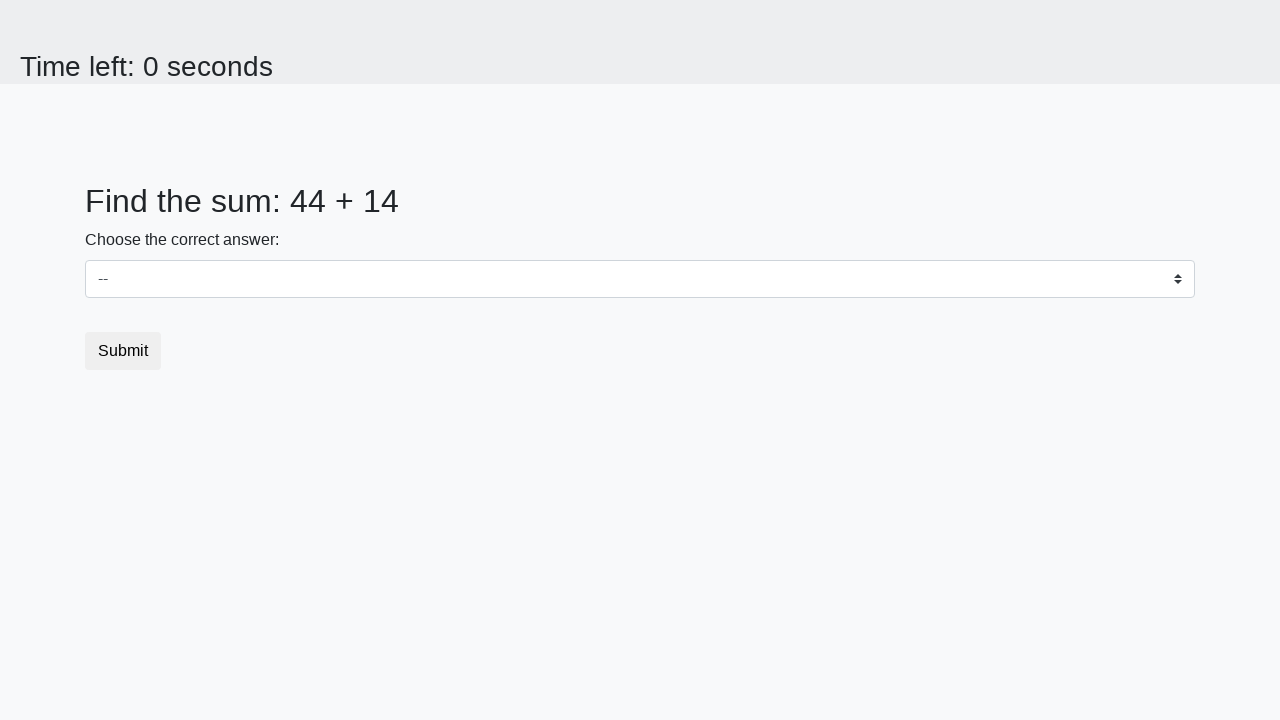

Read second number from page
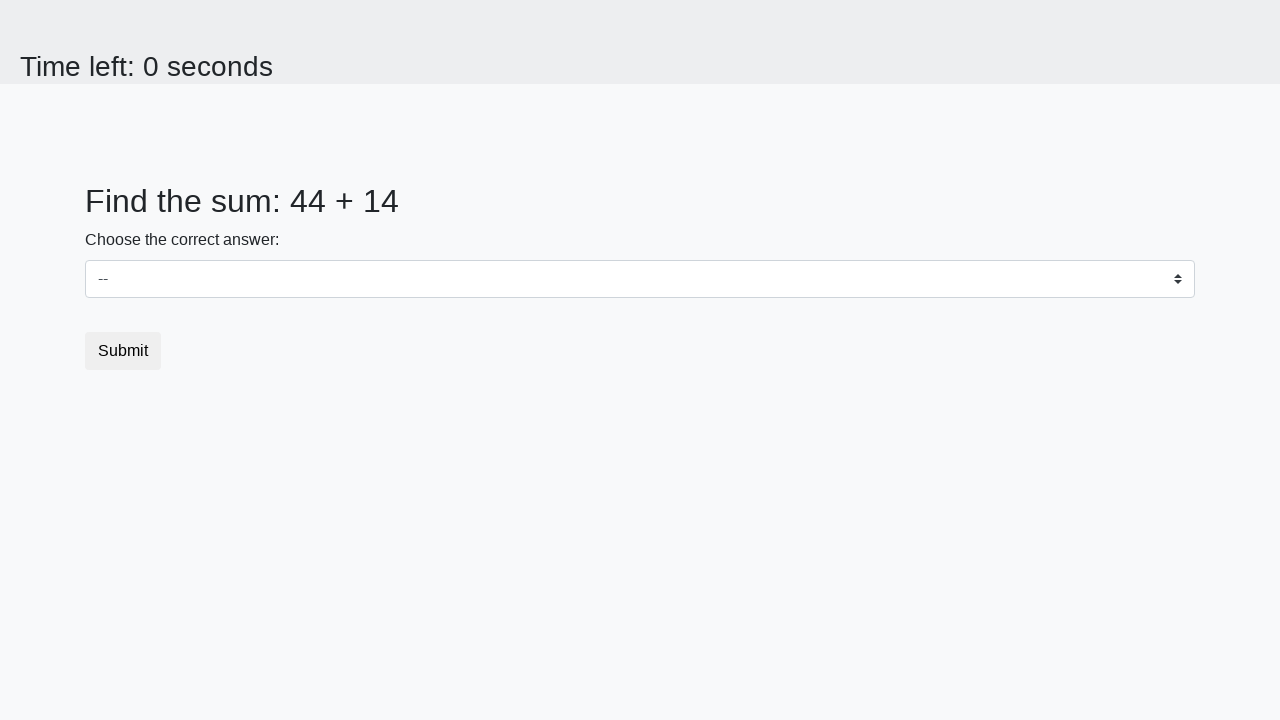

Calculated sum: 44 + 14 = 58
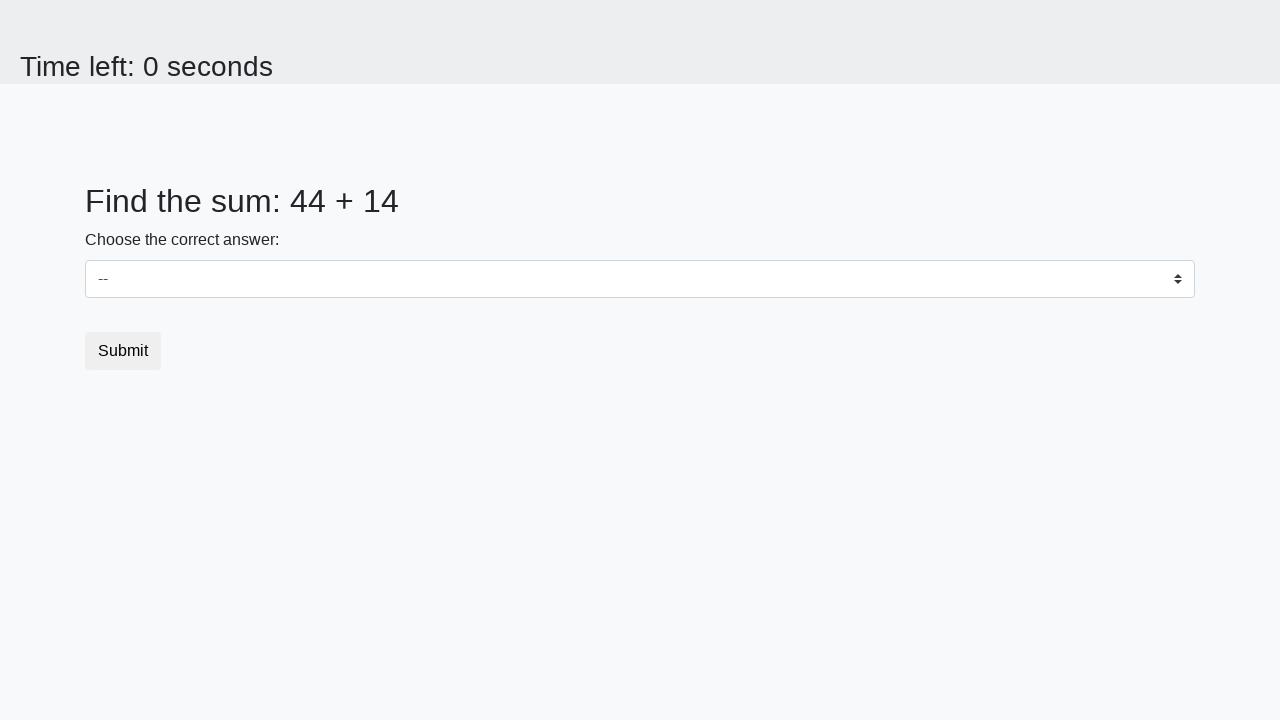

Selected answer '58' from dropdown menu on select
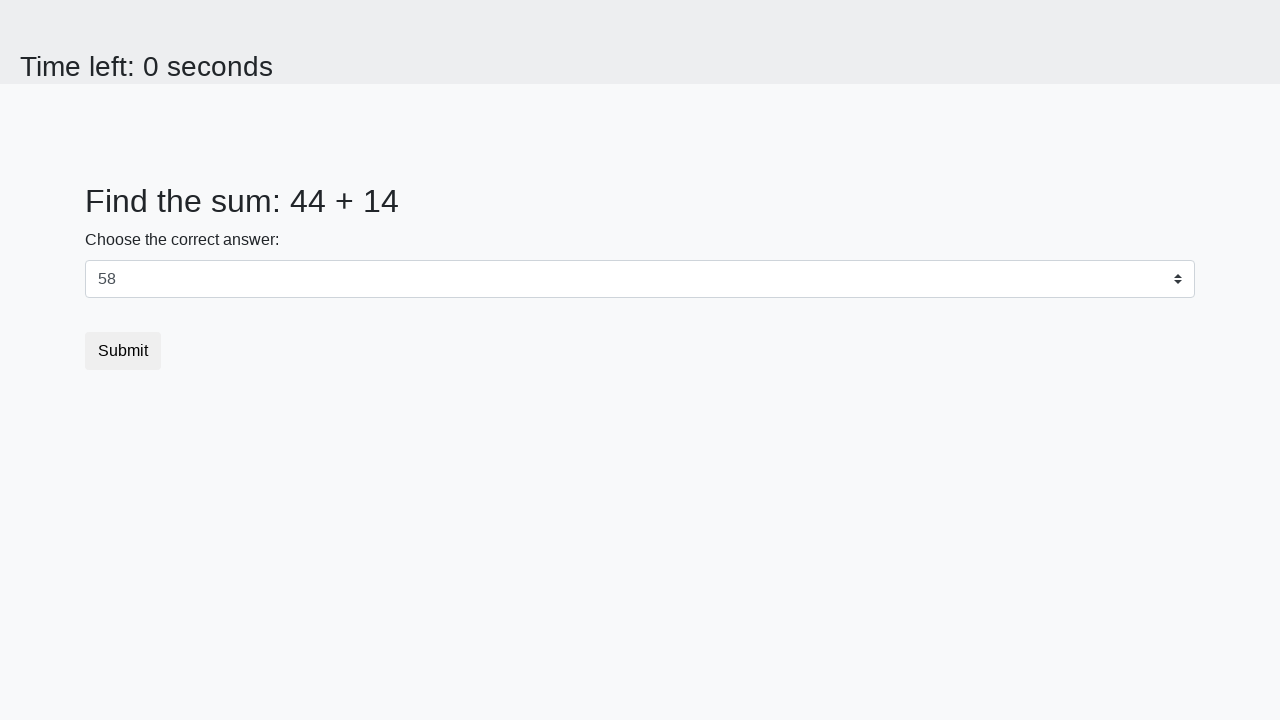

Clicked submit button to submit the form at (123, 351) on button
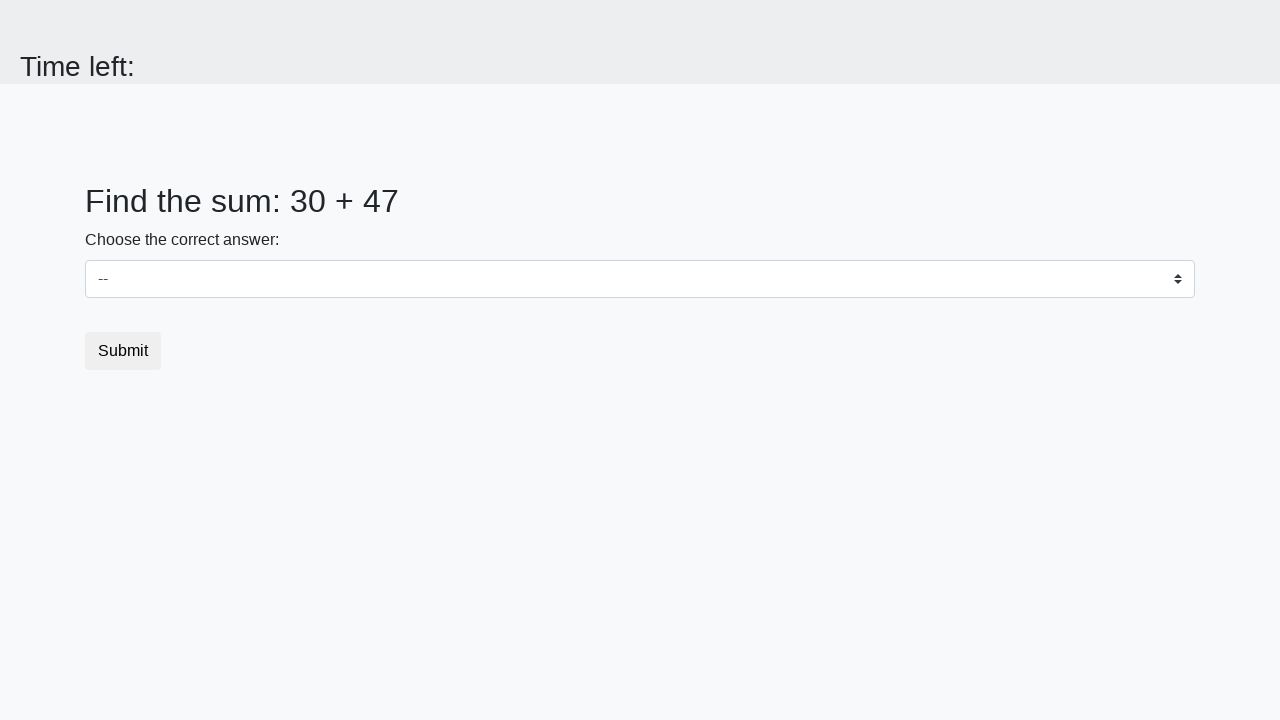

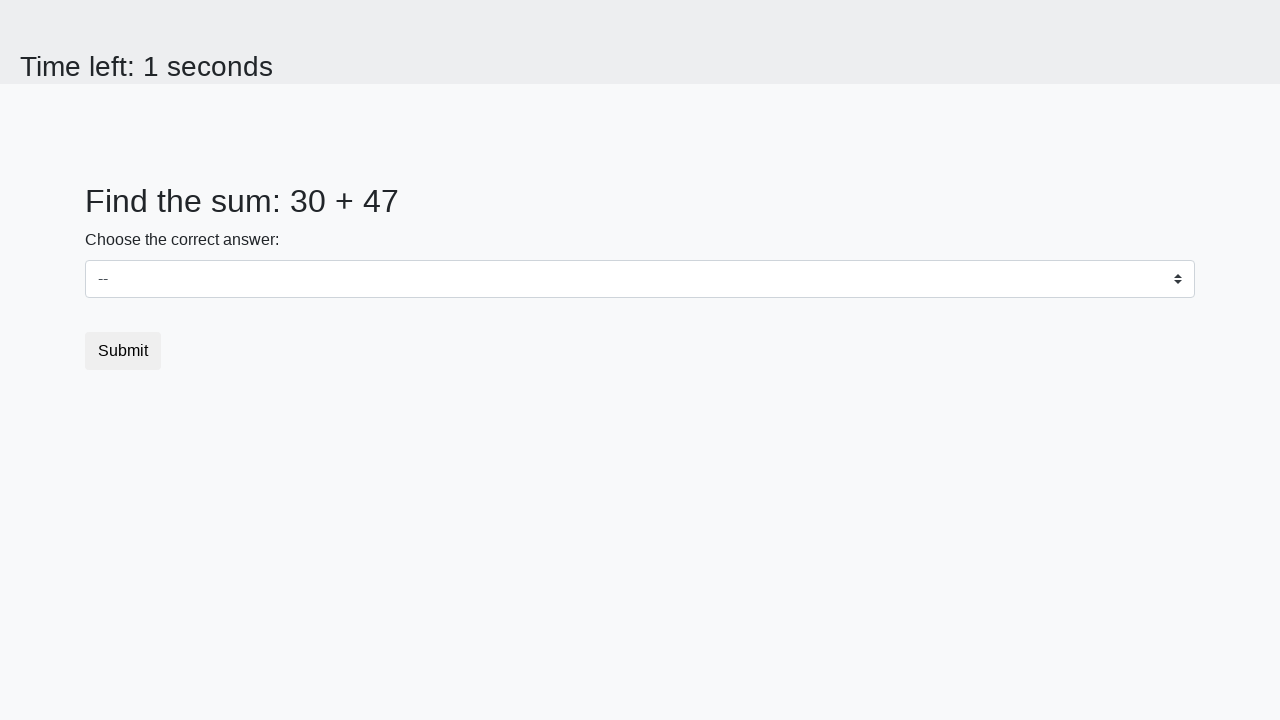